Navigates to the SelectorHub XPath practice page and verifies the page title and URL using JavaScript execution

Starting URL: https://selectorshub.com/xpath-practice-page/

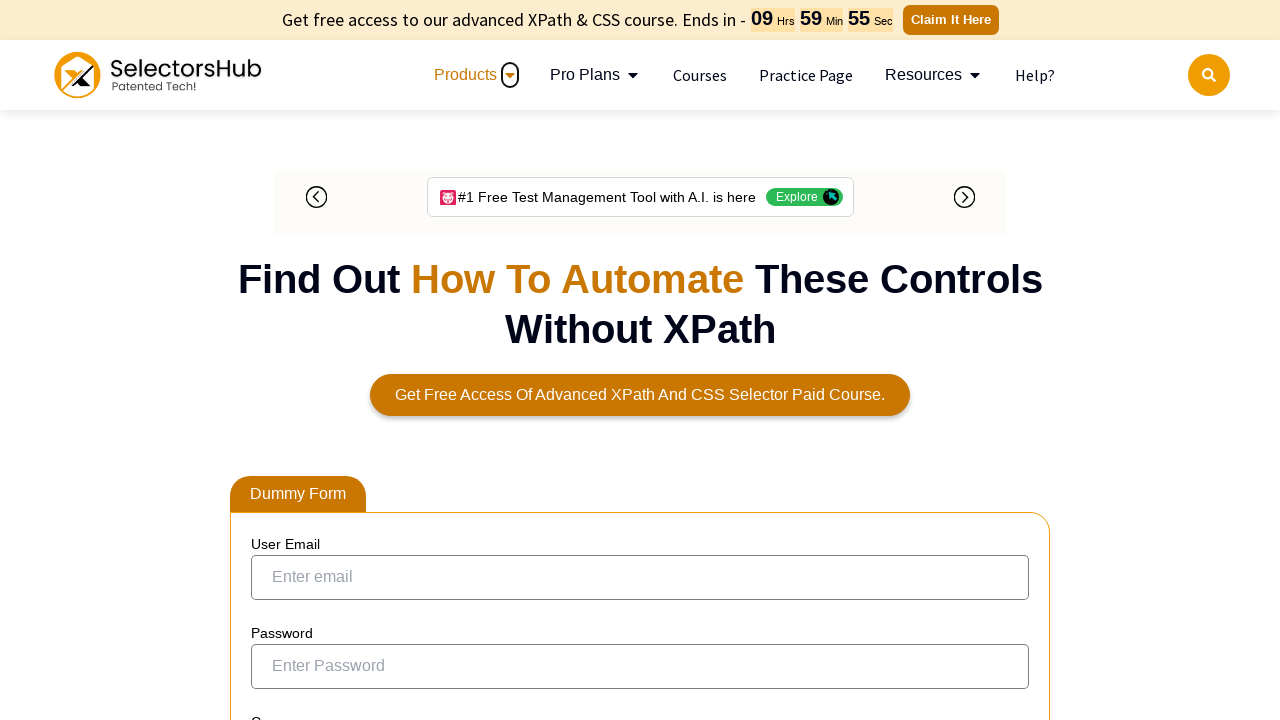

Executed JavaScript to retrieve page title
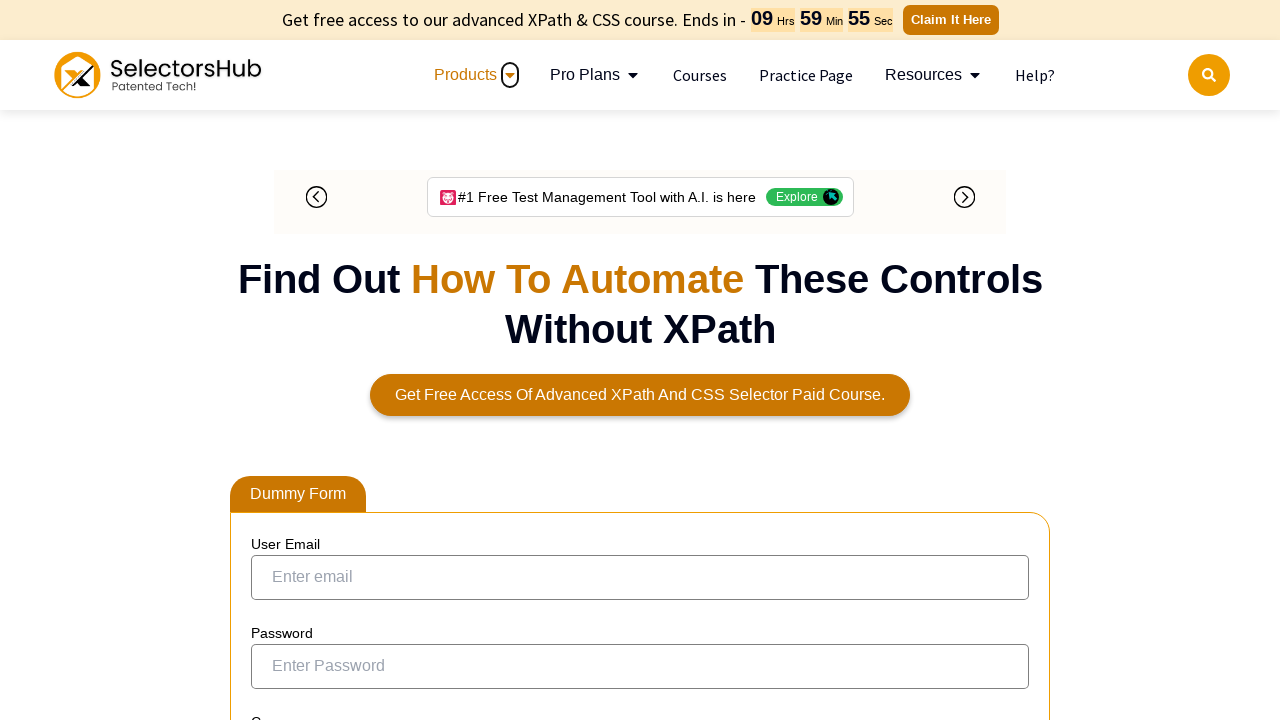

Executed JavaScript to retrieve current URL
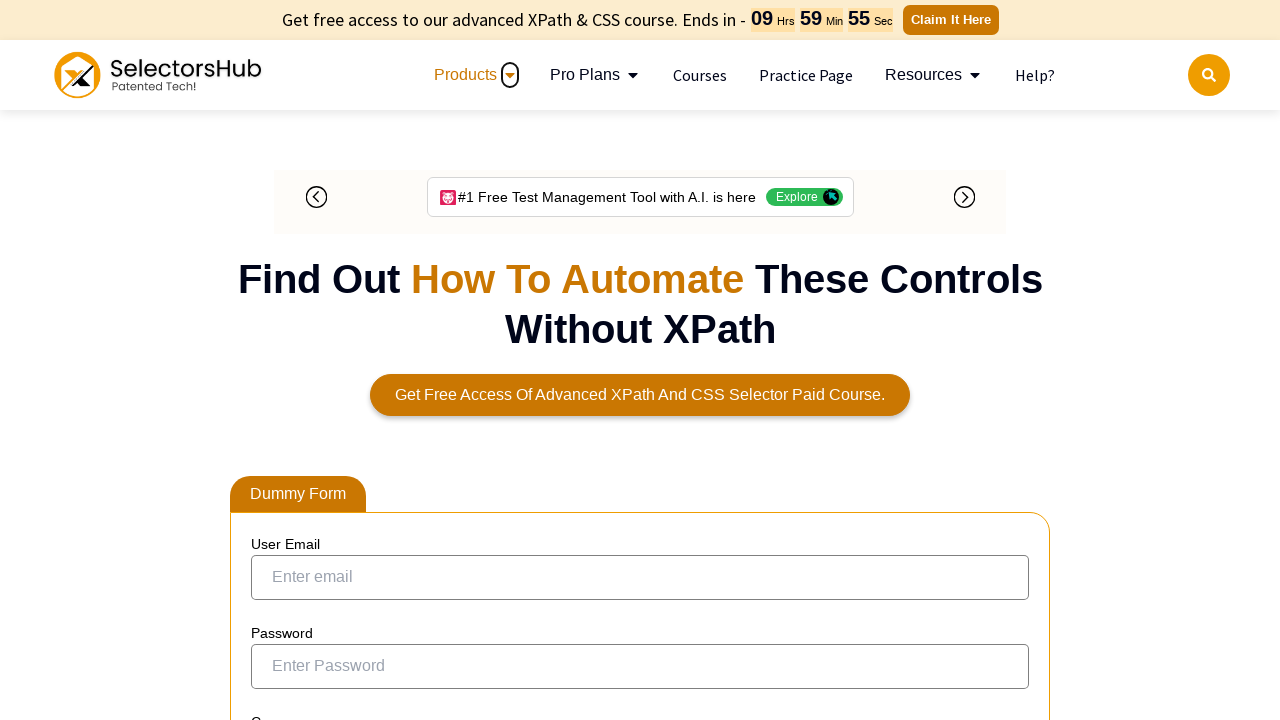

Verified current URL matches expected URL: https://selectorshub.com/xpath-practice-page/
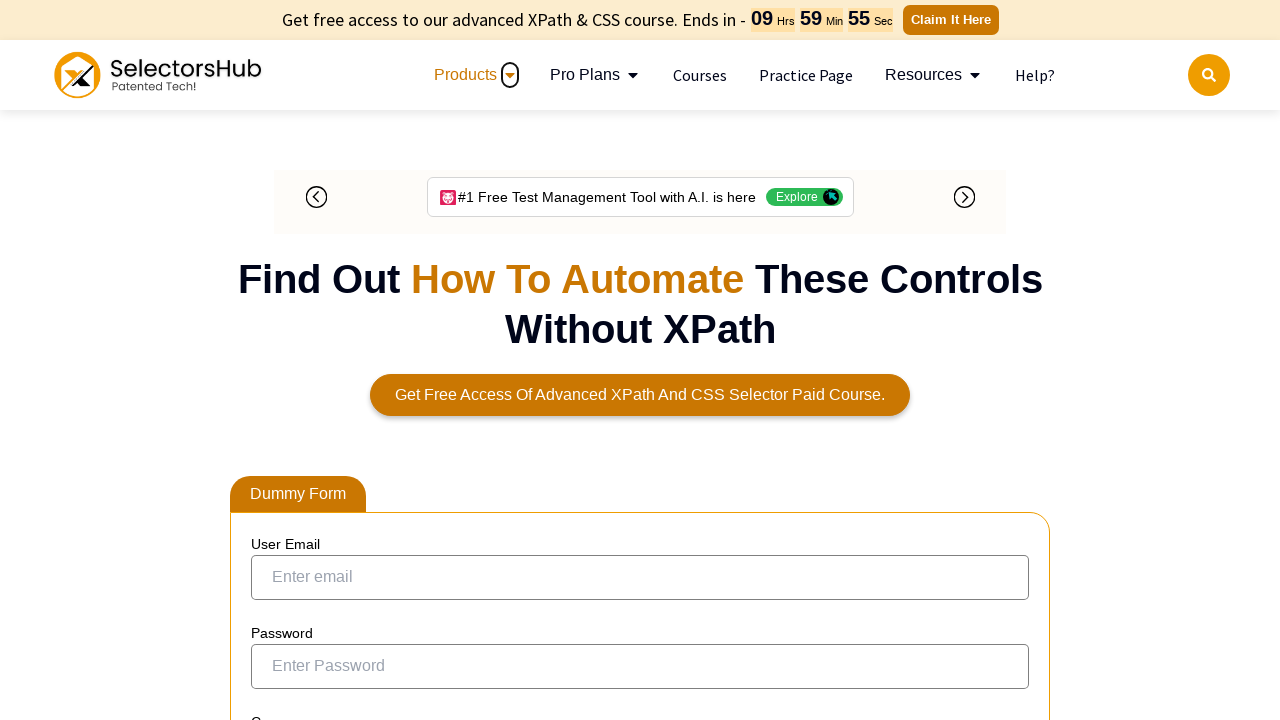

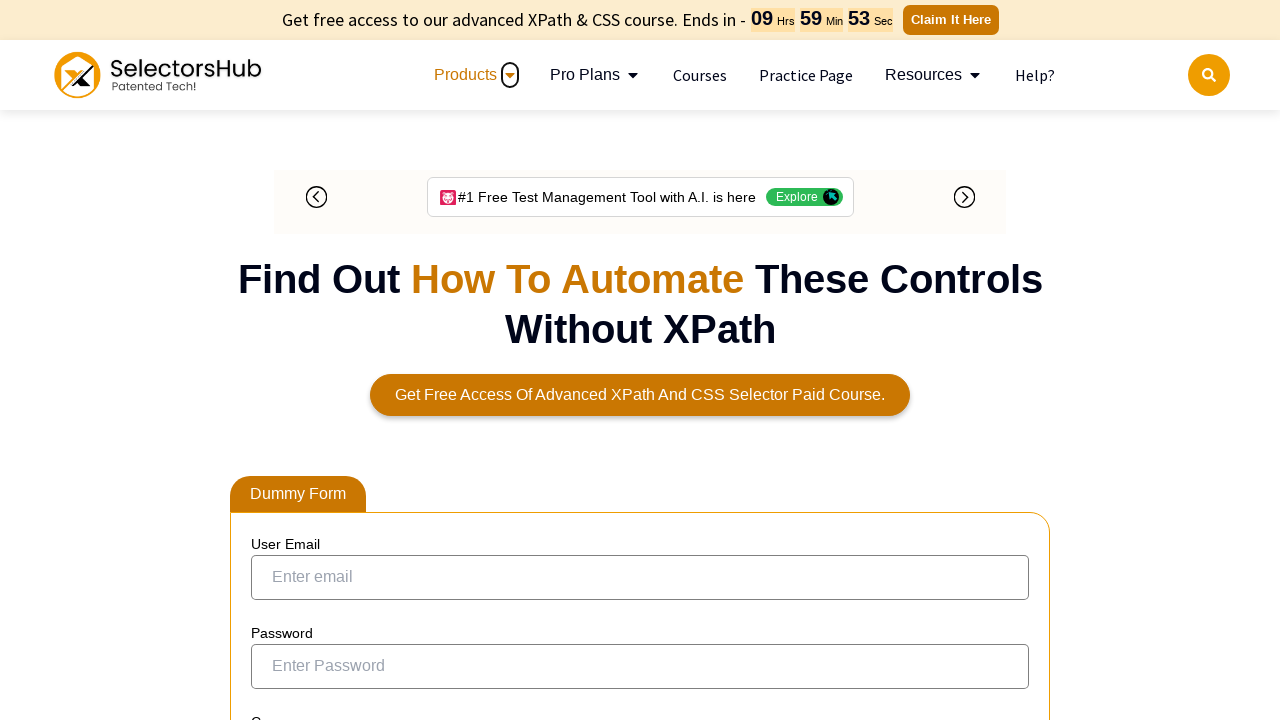